Tests a number amount conversion tool by entering various numeric values (random integers, floating-point numbers, and very large numbers) into the input field and clicking the calculation button to process them.

Starting URL: https://tools.mega8.ru/numbers/amount.php

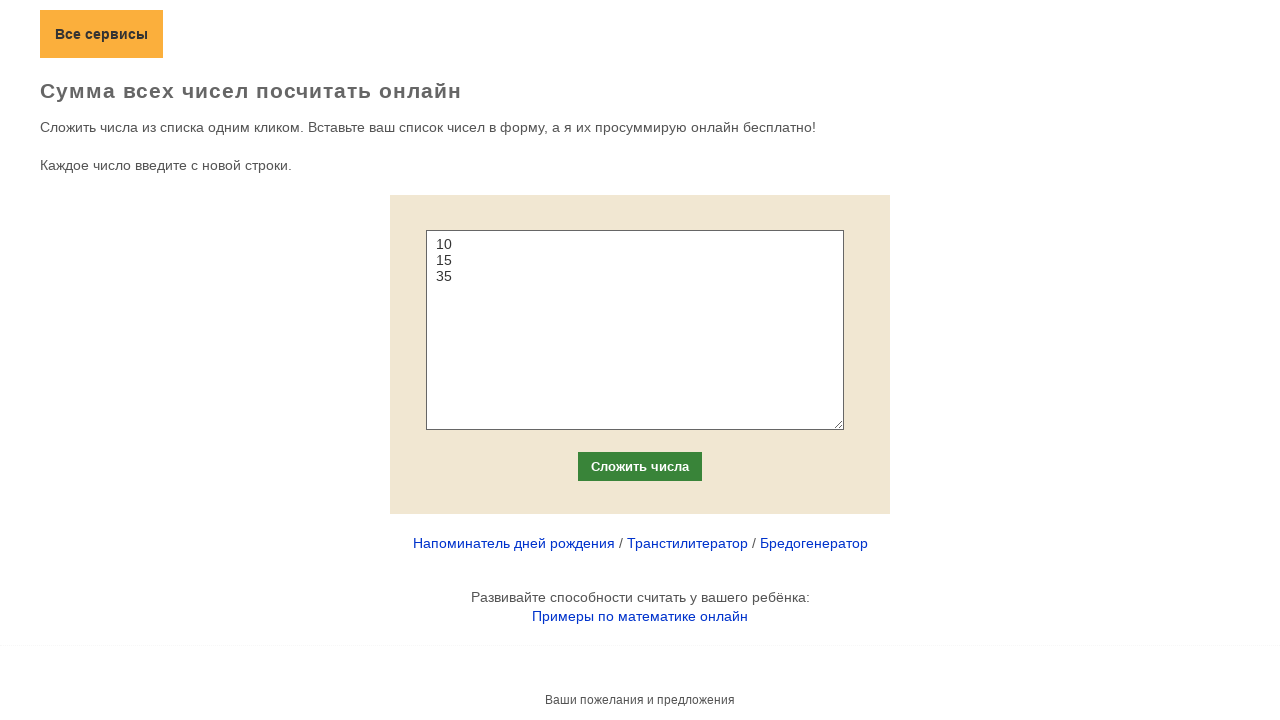

Waited for input field to load
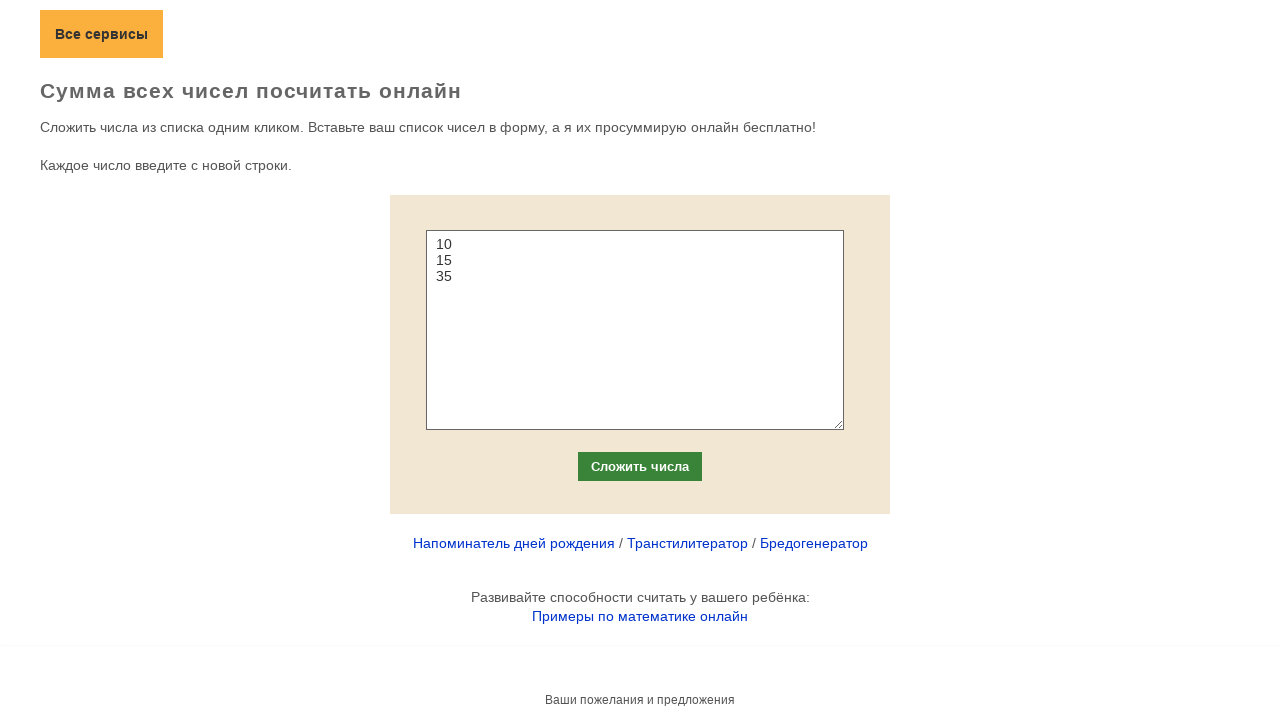

Filled input field with random number: 4266 on input[type='text'], input[type='number'], textarea
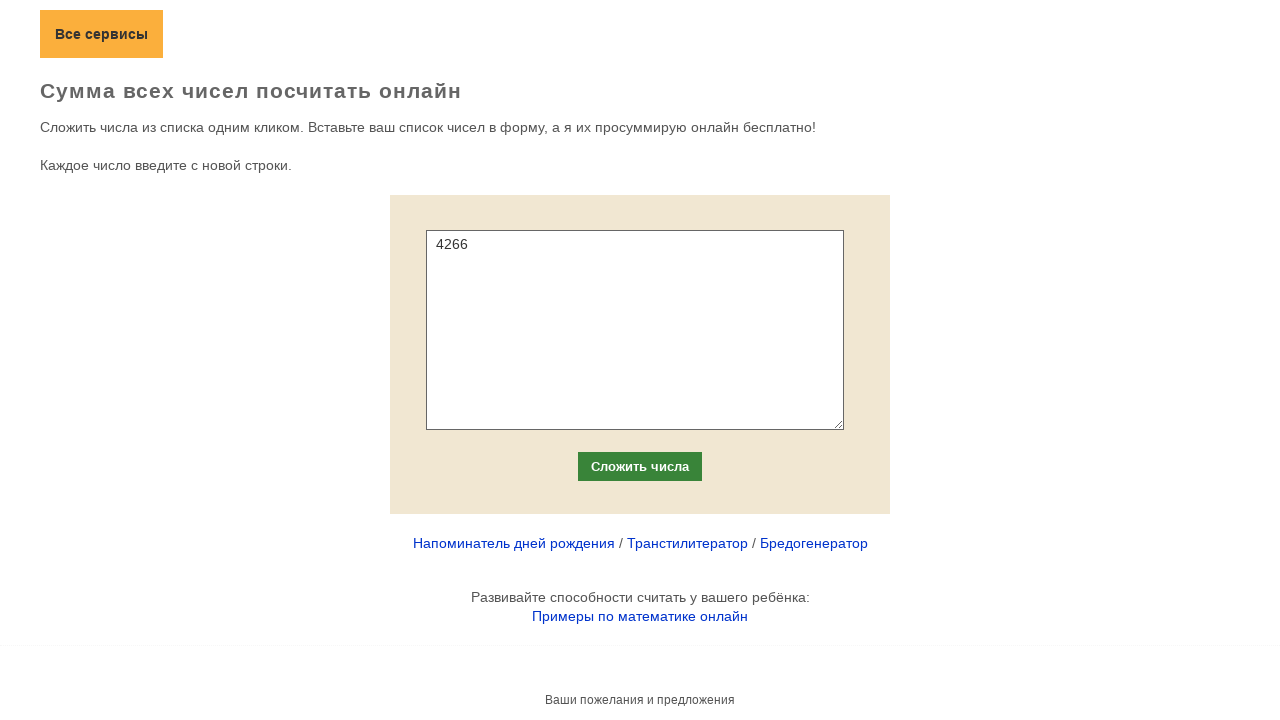

Clicked calculation button for value 4266 at (640, 466) on input[type='submit'], button[type='submit'], button, input[type='button']
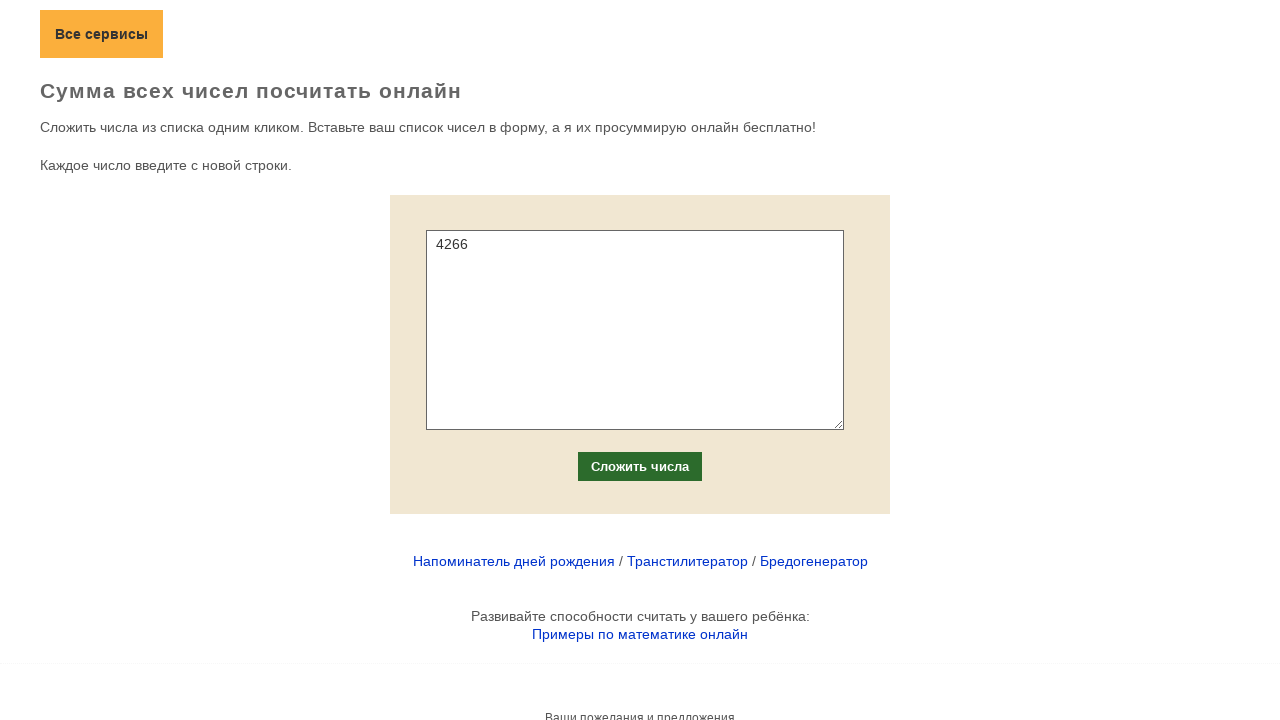

Waited for calculation to process
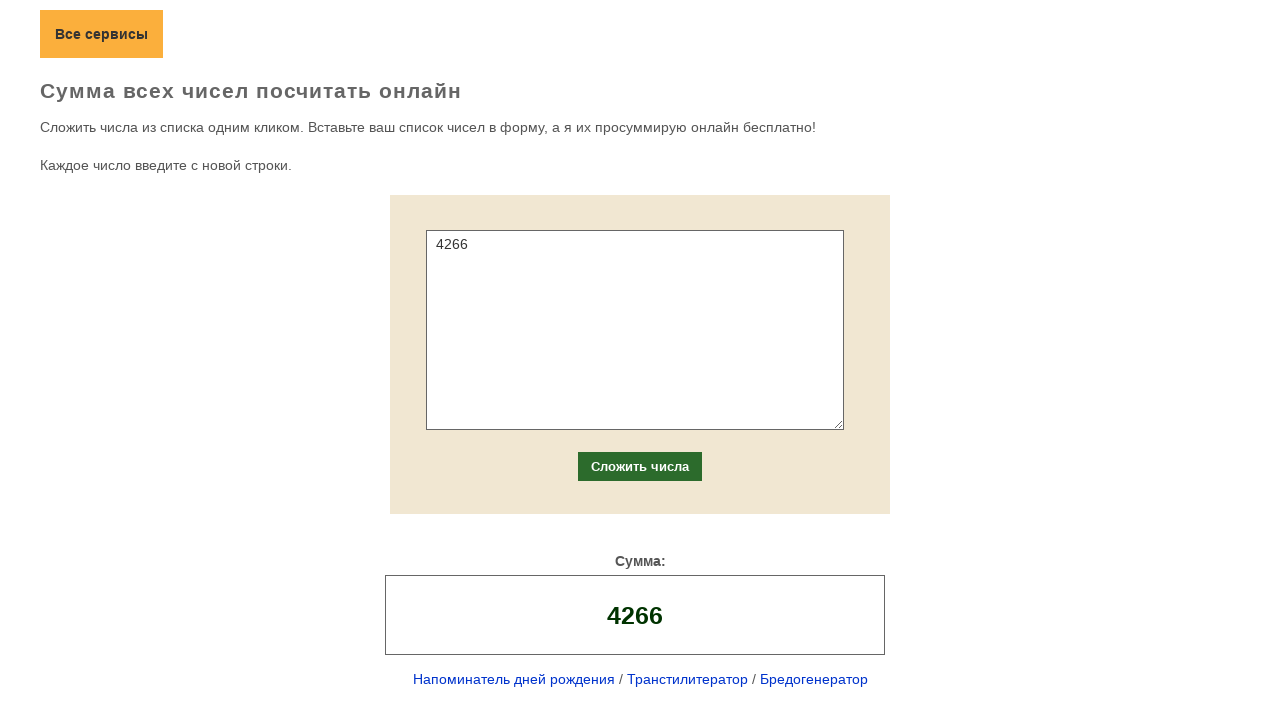

Filled input field with random number: 789 on input[type='text'], input[type='number'], textarea
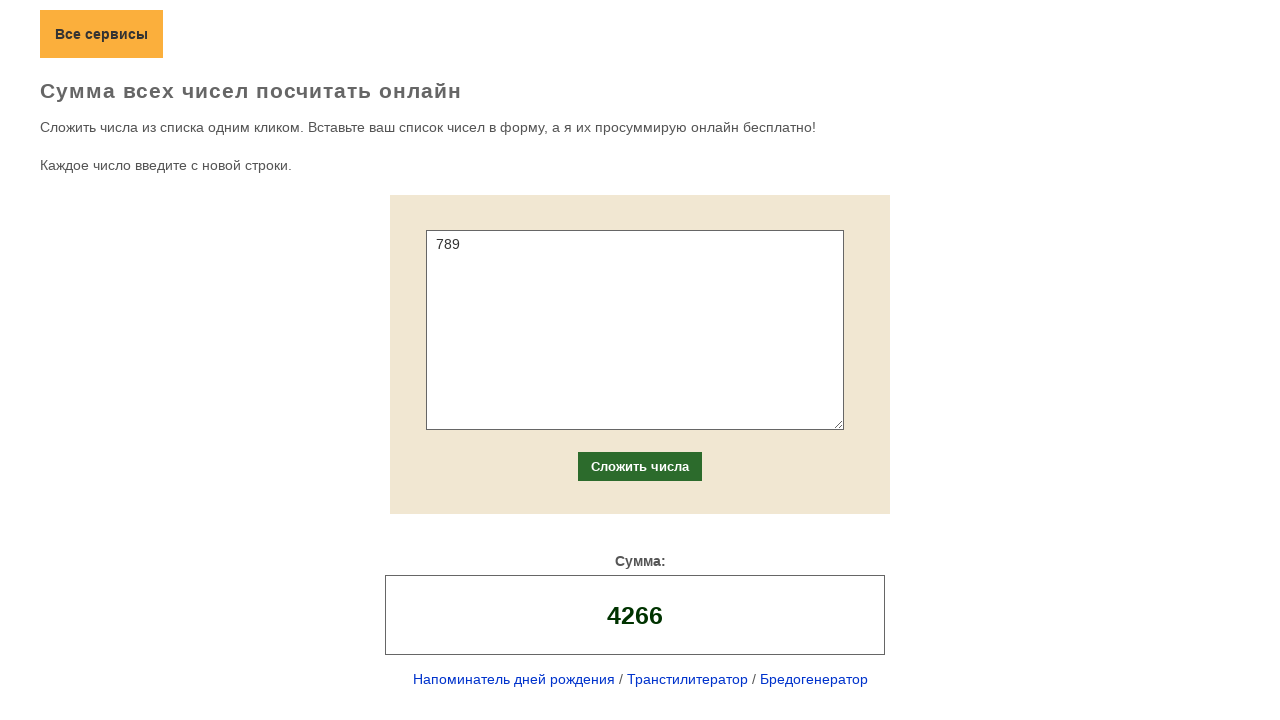

Clicked calculation button for value 789 at (640, 466) on input[type='submit'], button[type='submit'], button, input[type='button']
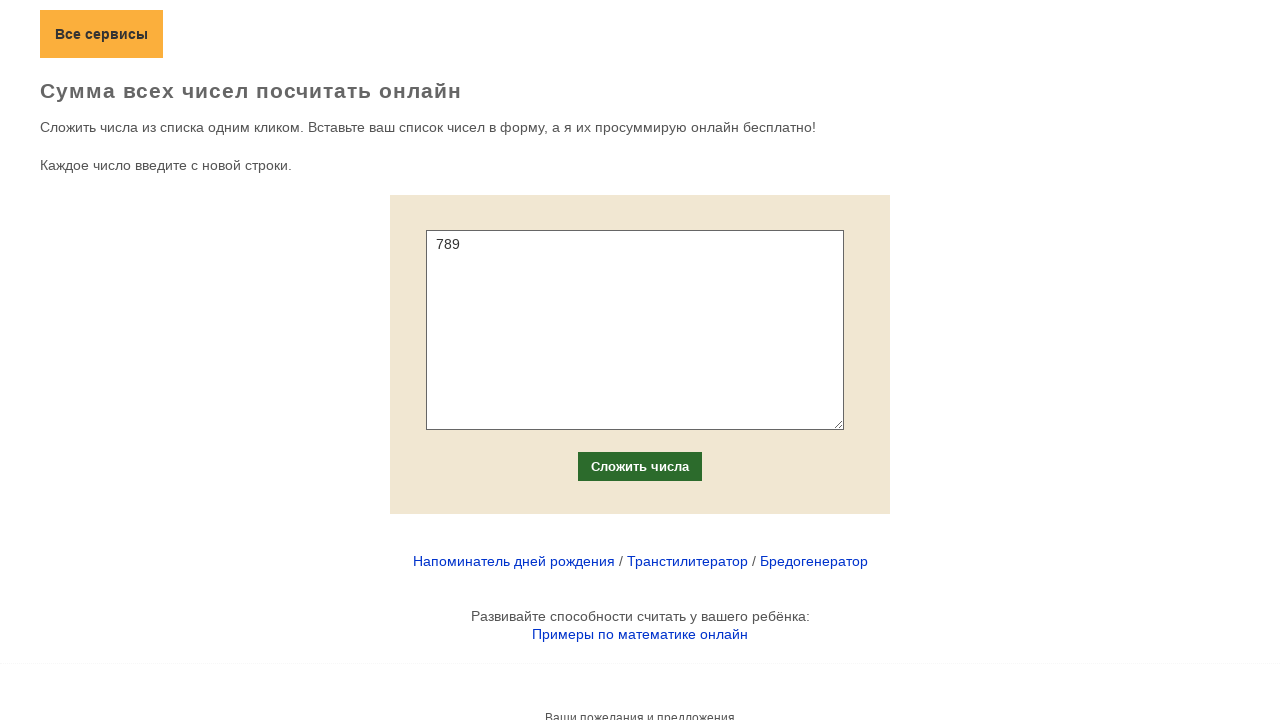

Waited for calculation to process
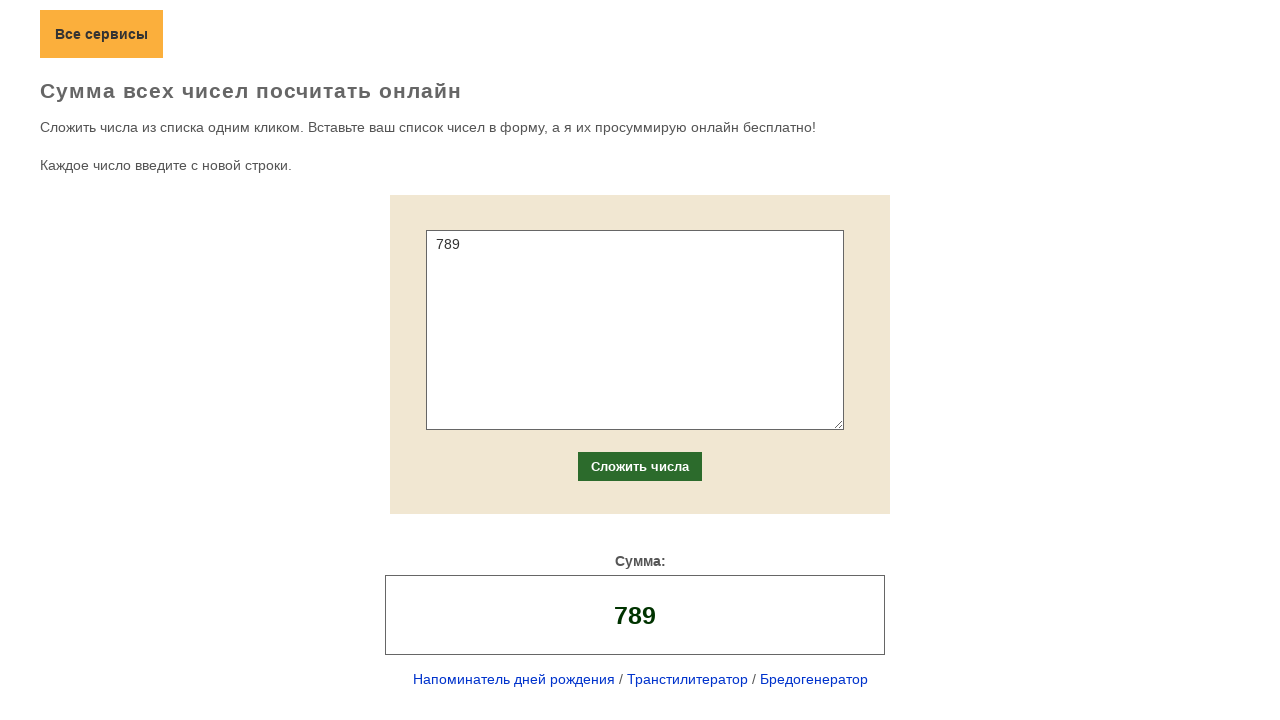

Filled input field with random number: 6095 on input[type='text'], input[type='number'], textarea
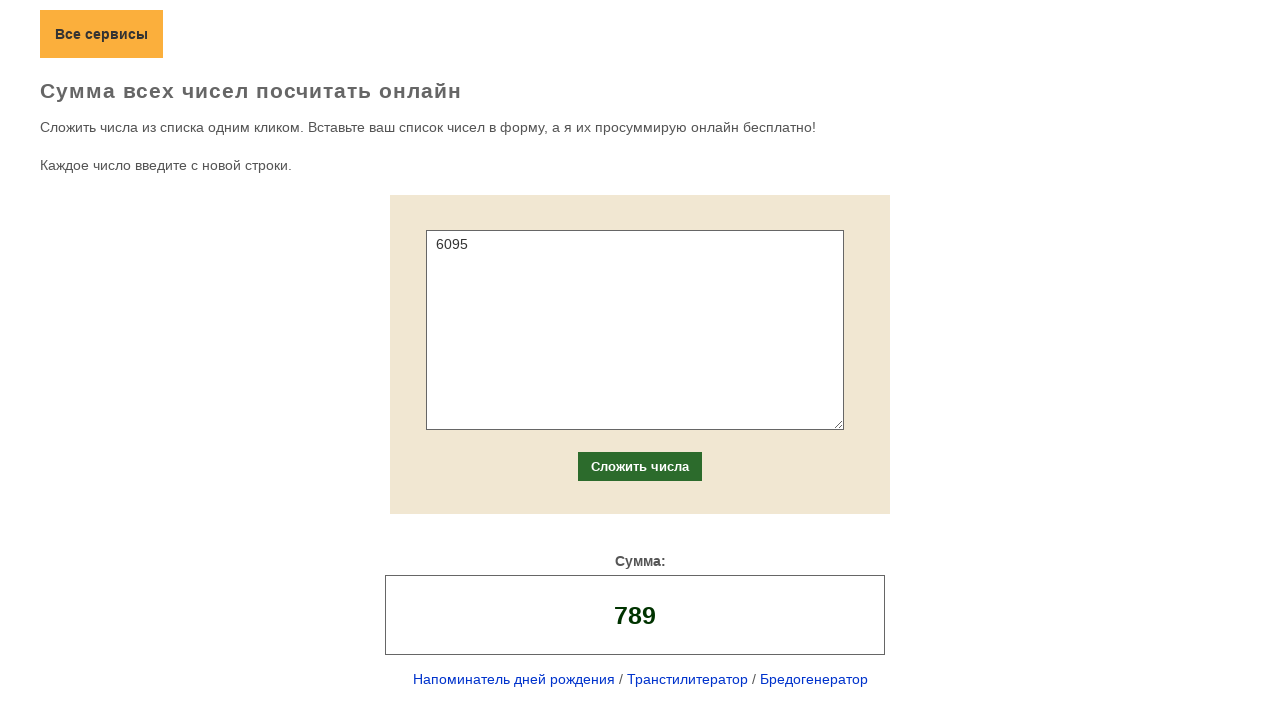

Clicked calculation button for value 6095 at (640, 466) on input[type='submit'], button[type='submit'], button, input[type='button']
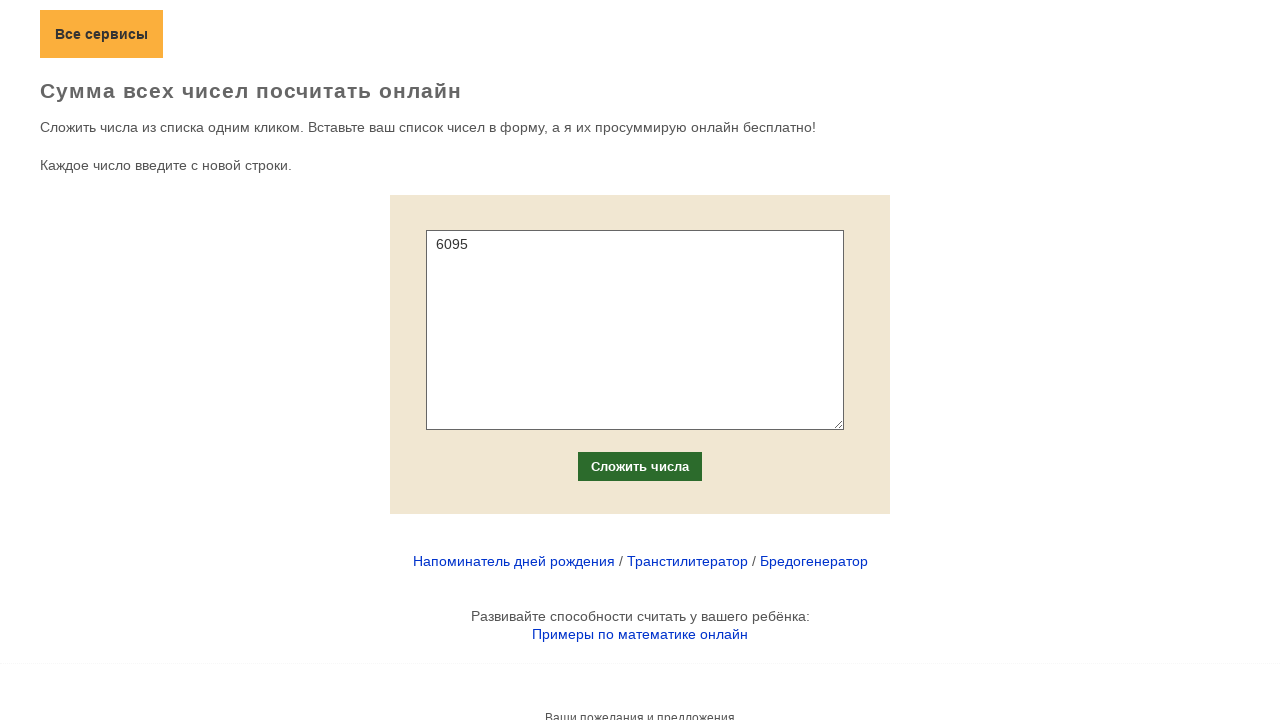

Waited for calculation to process
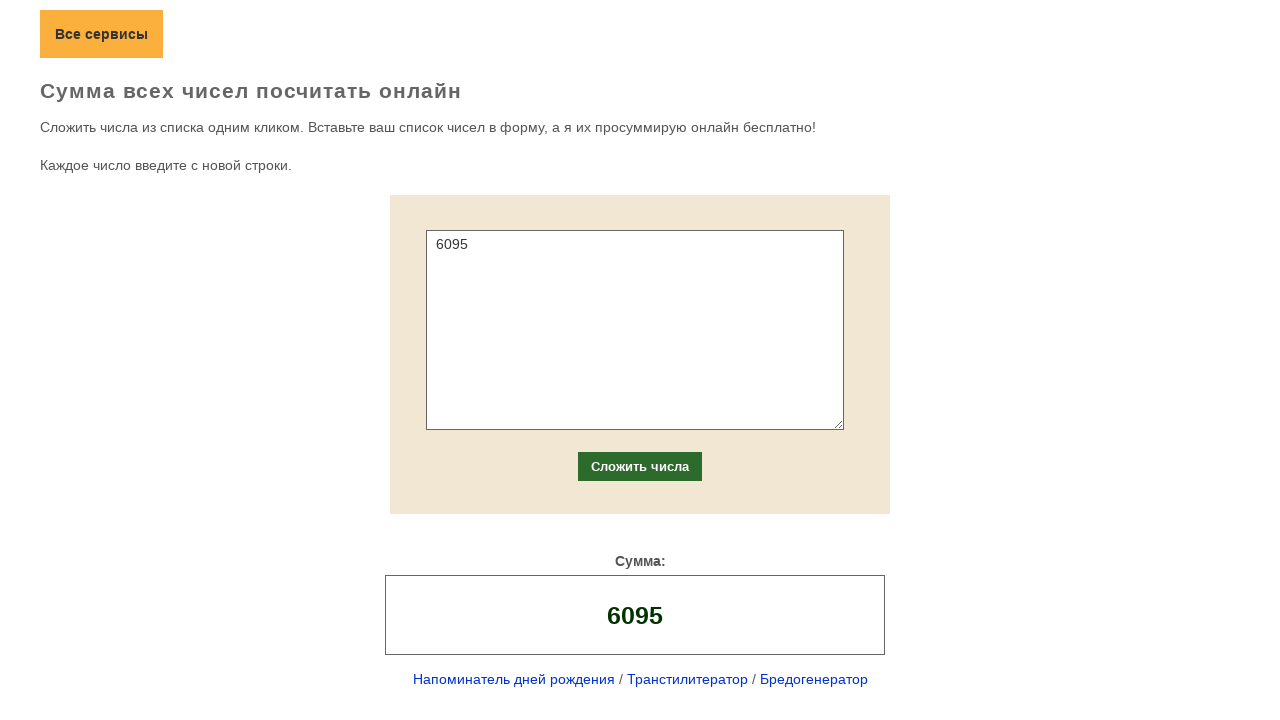

Filled input field with floating-point number: 9766.7 on input[type='text'], input[type='number'], textarea
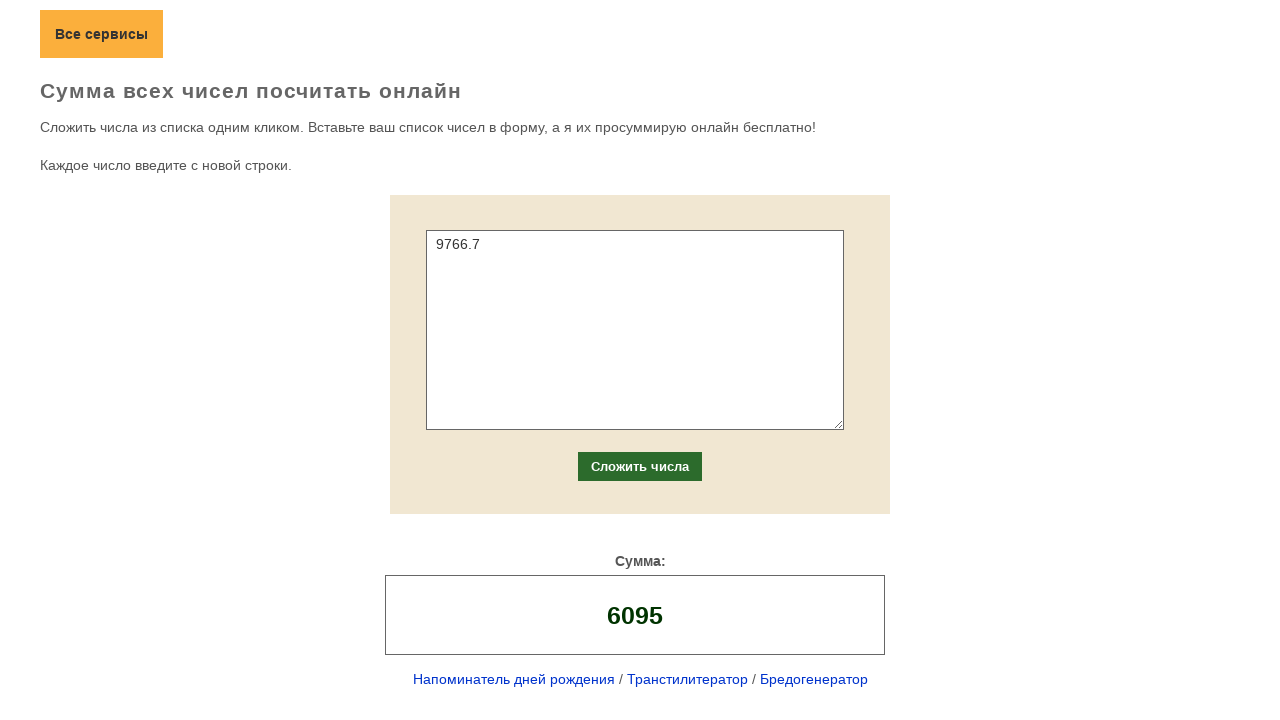

Clicked calculation button for floating-point value 9766.7 at (640, 466) on input[type='submit'], button[type='submit'], button, input[type='button']
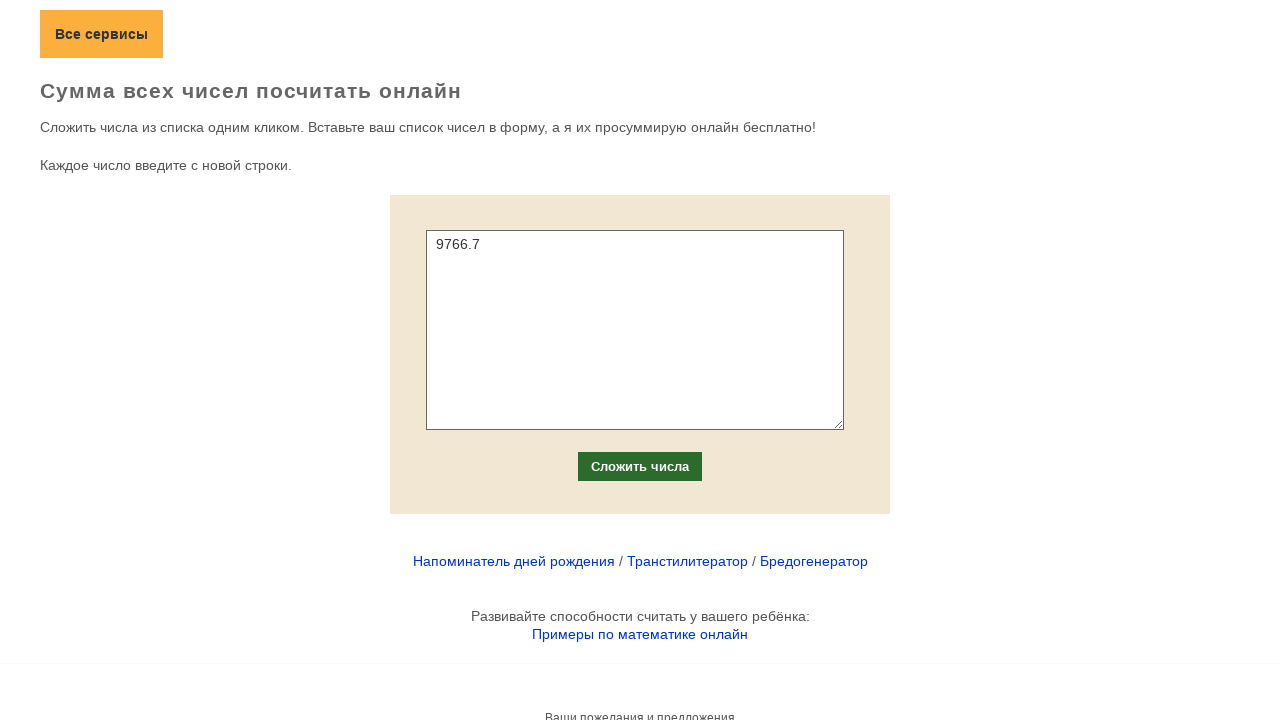

Waited for floating-point calculation to process
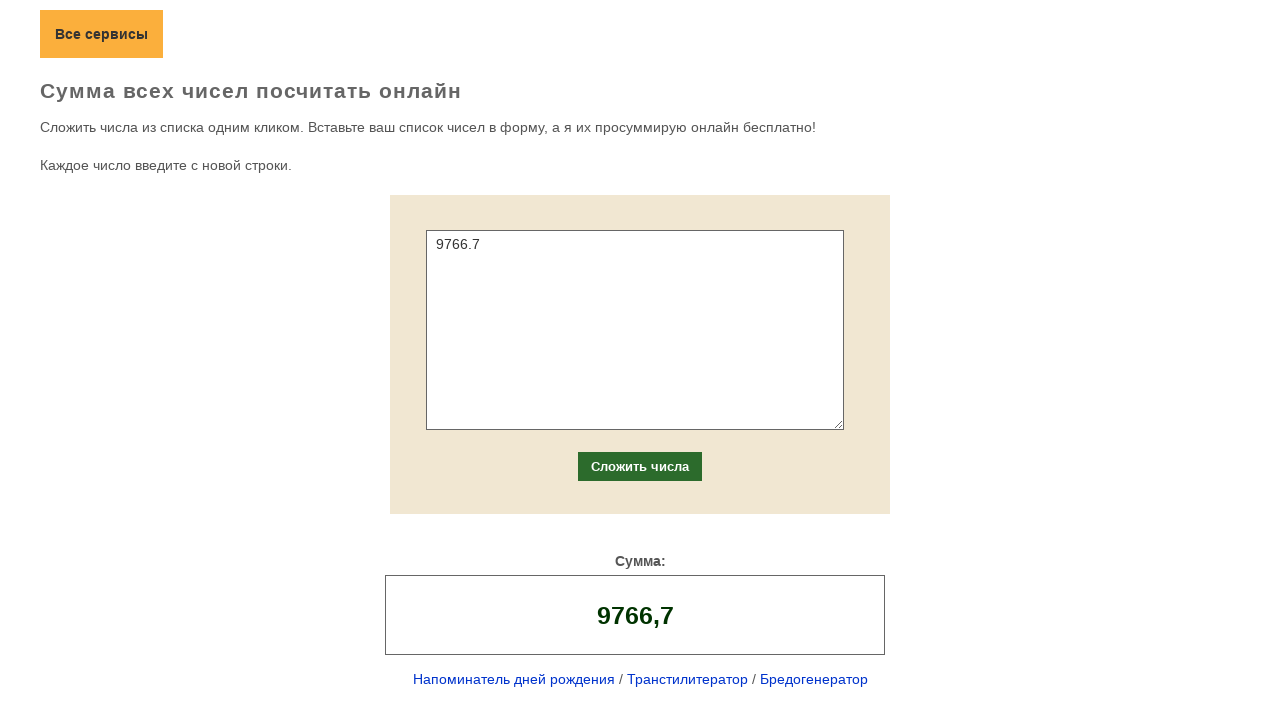

Filled input field with large number: 10 on input[type='text'], input[type='number'], textarea
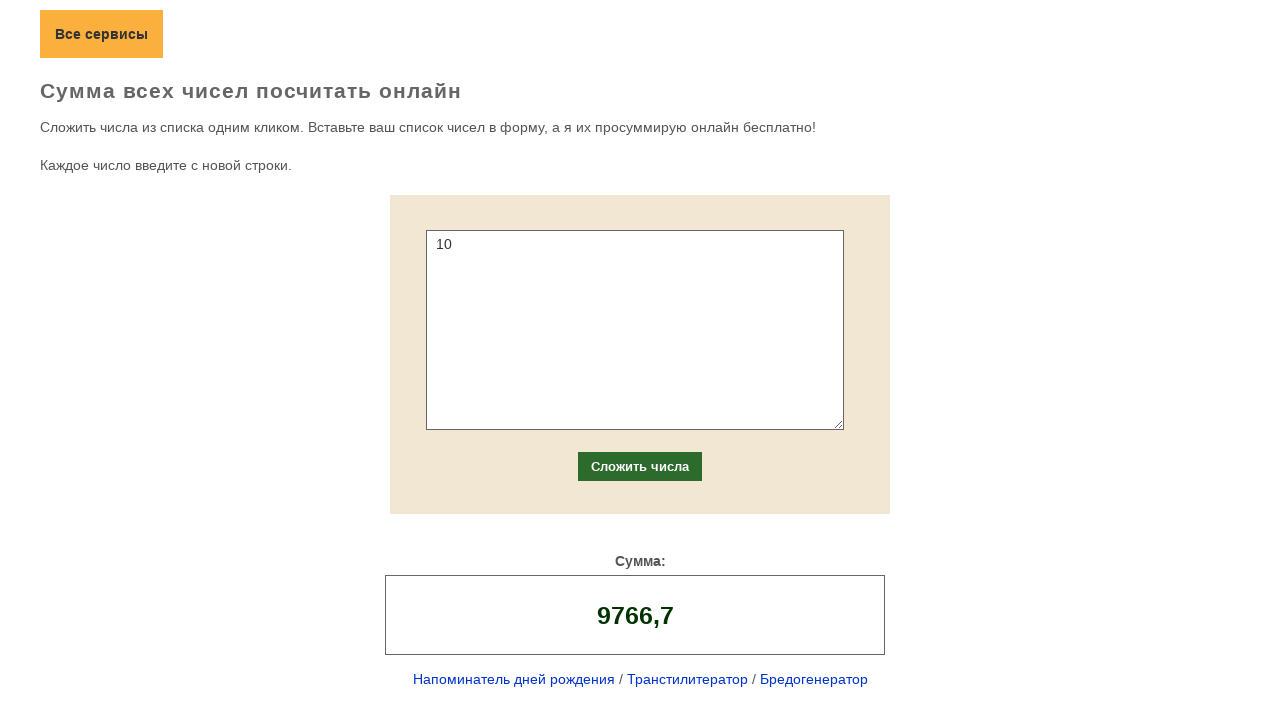

Clicked calculation button for value 10 at (640, 466) on input[type='submit'], button[type='submit'], button, input[type='button']
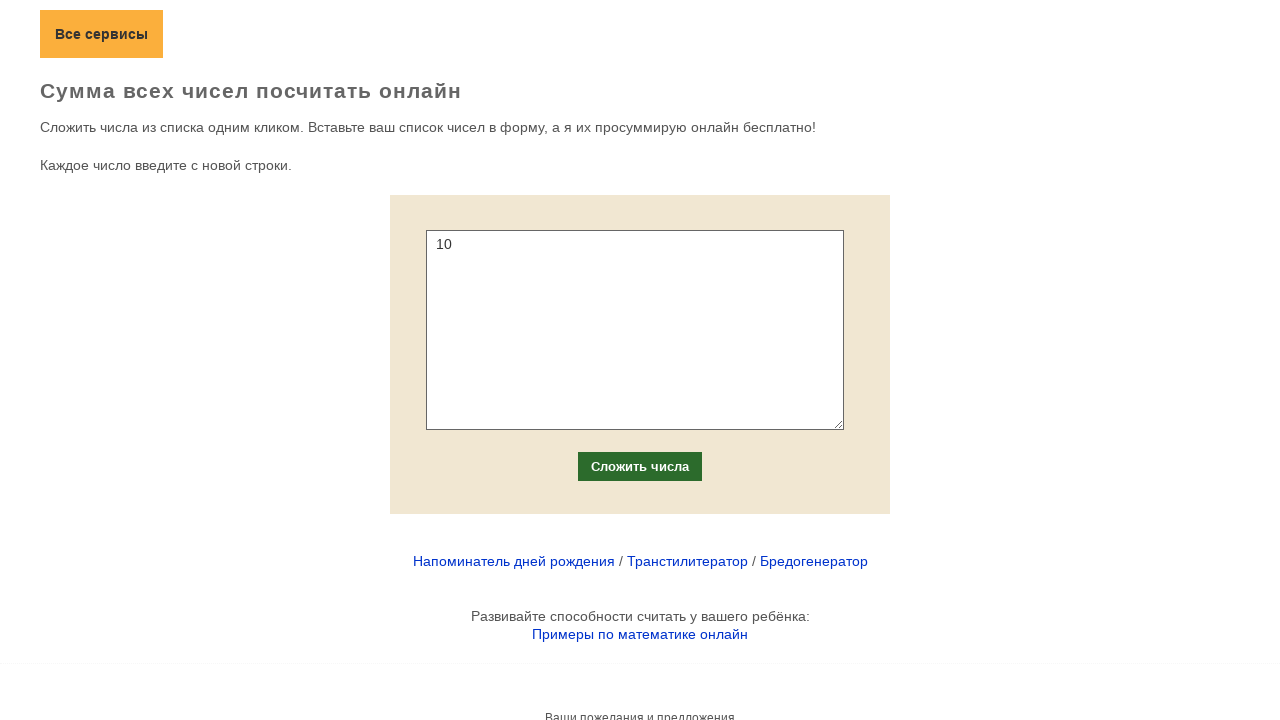

Waited for calculation of 10 to process
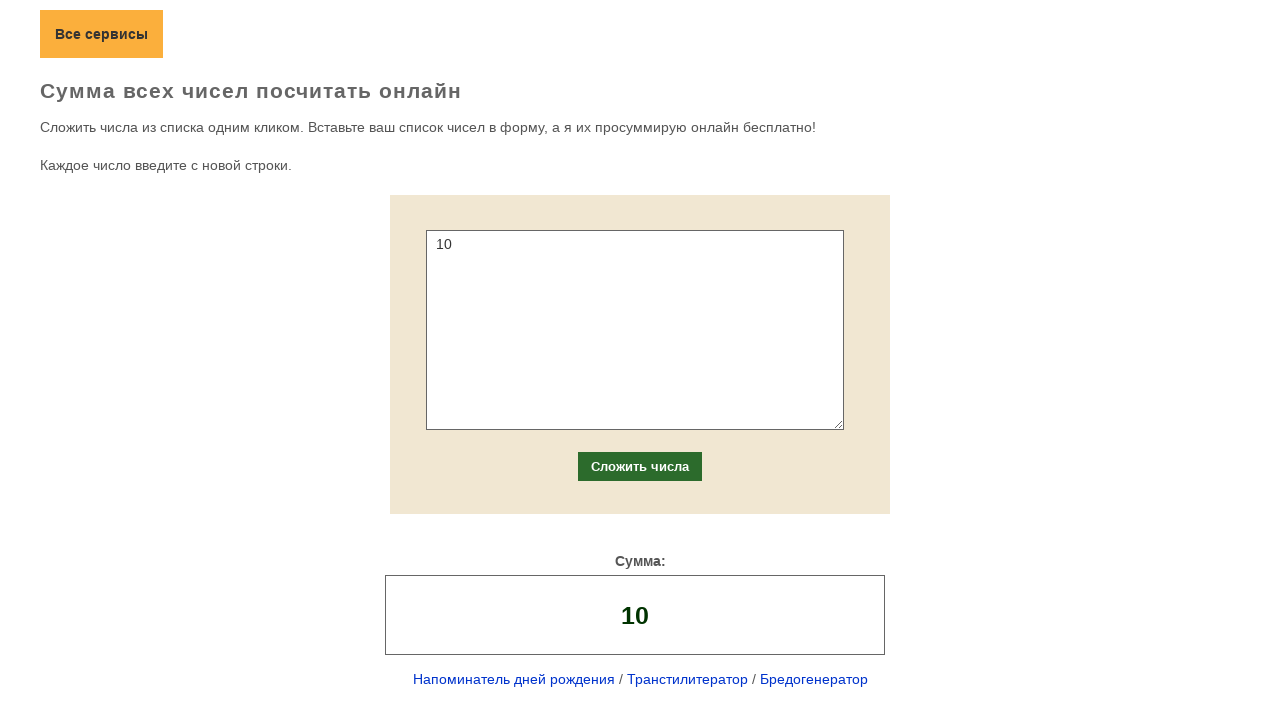

Filled input field with large number: 100 on input[type='text'], input[type='number'], textarea
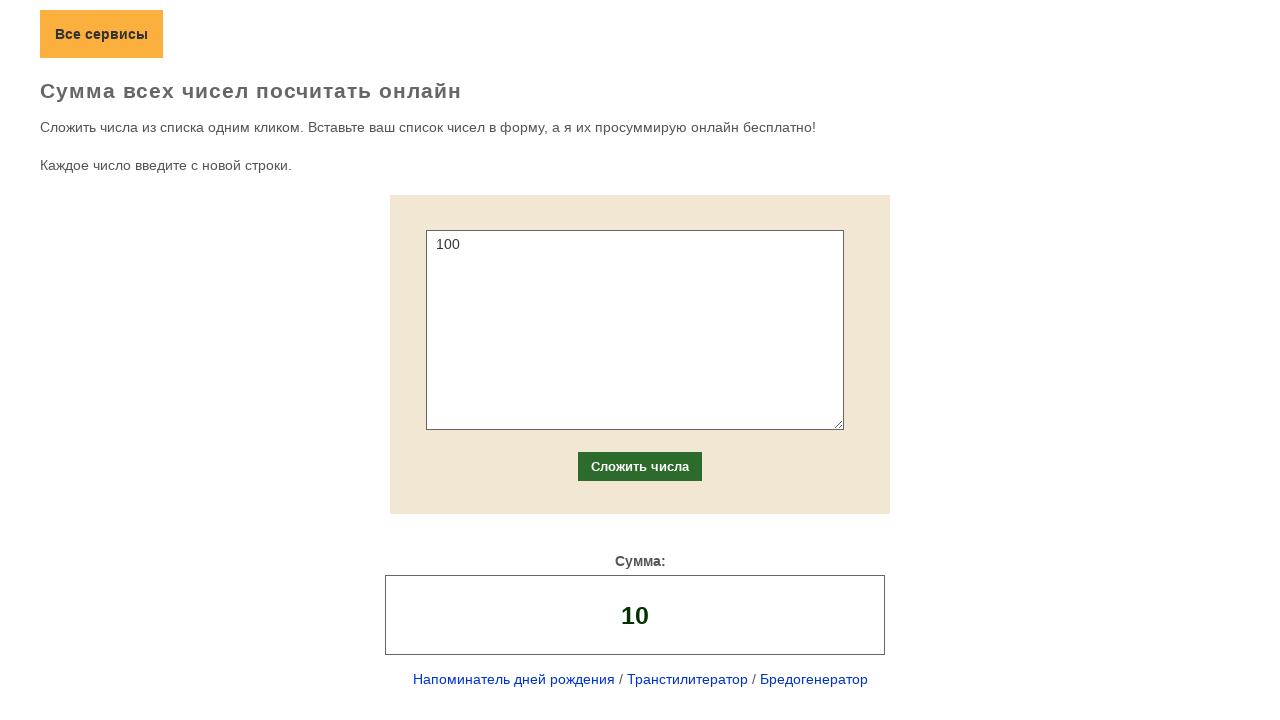

Clicked calculation button for value 100 at (640, 466) on input[type='submit'], button[type='submit'], button, input[type='button']
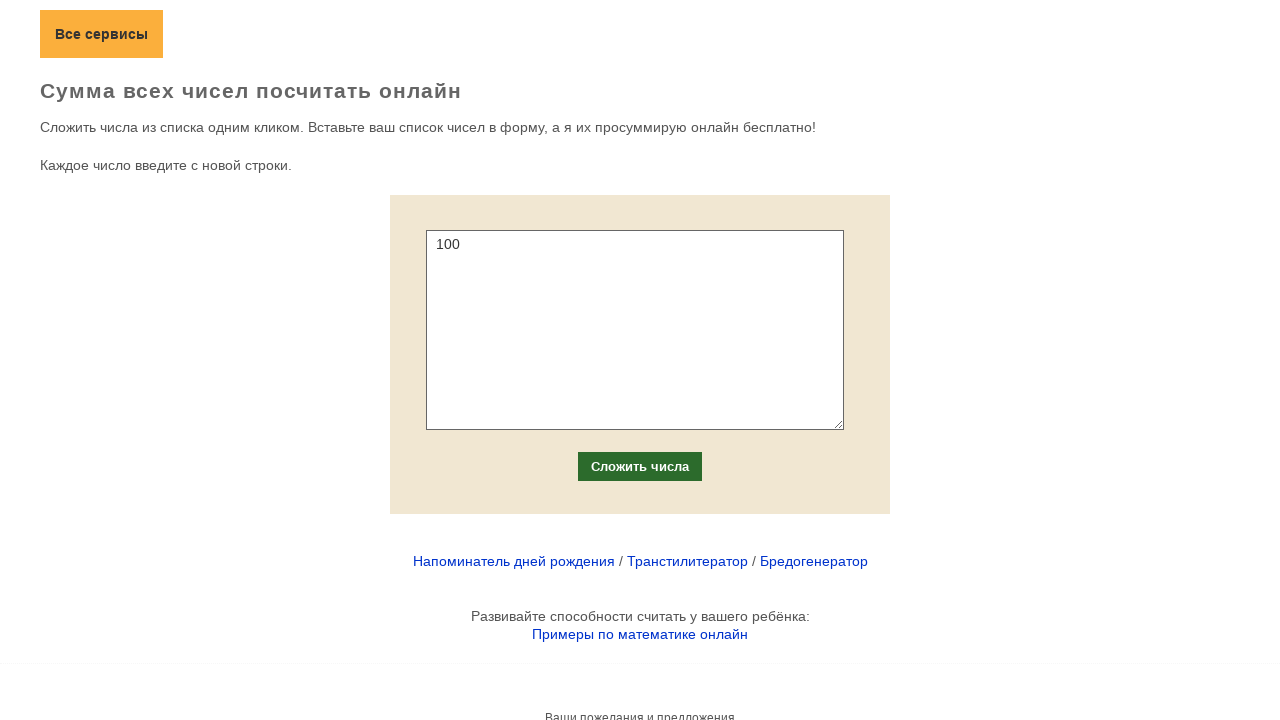

Waited for calculation of 100 to process
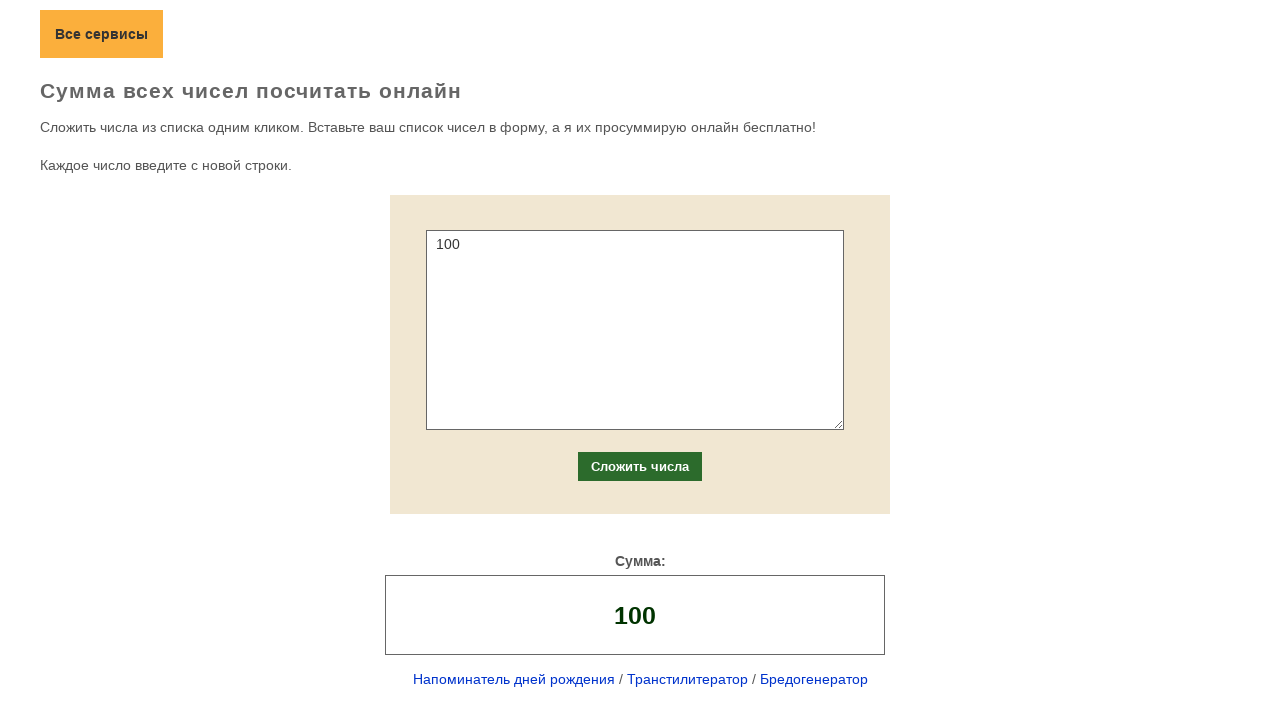

Filled input field with large number: 1000 on input[type='text'], input[type='number'], textarea
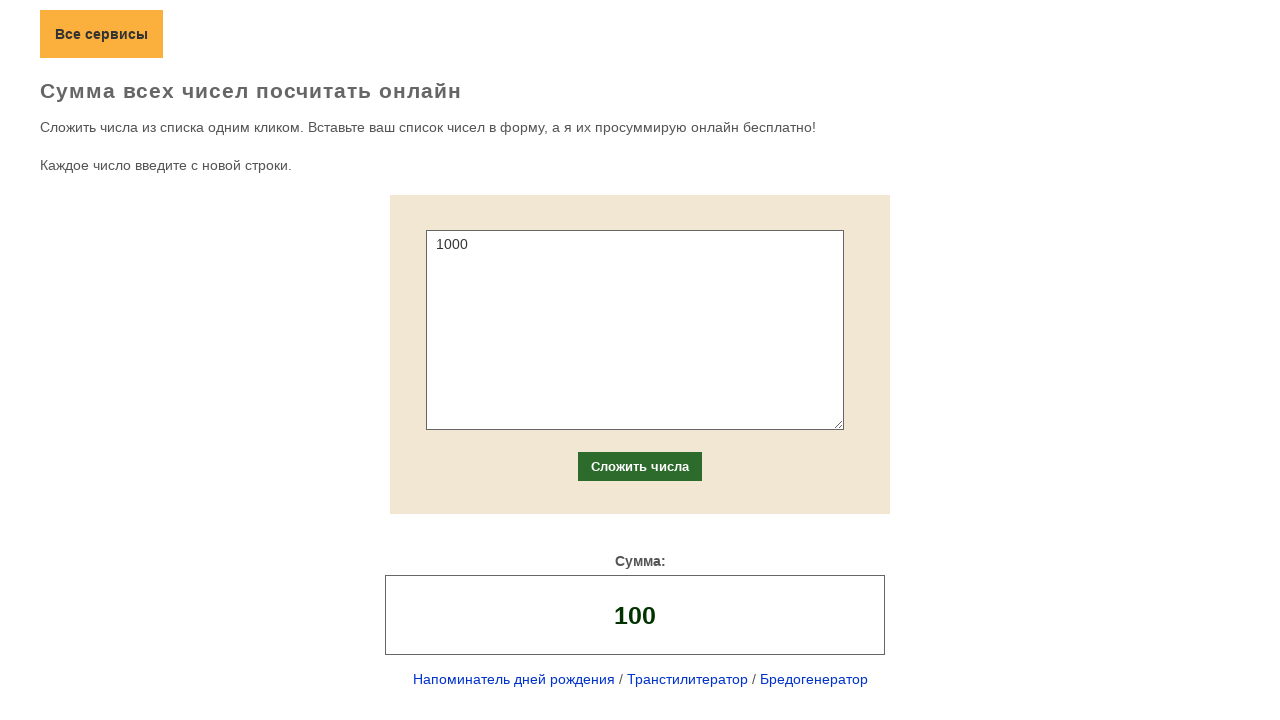

Clicked calculation button for value 1000 at (640, 466) on input[type='submit'], button[type='submit'], button, input[type='button']
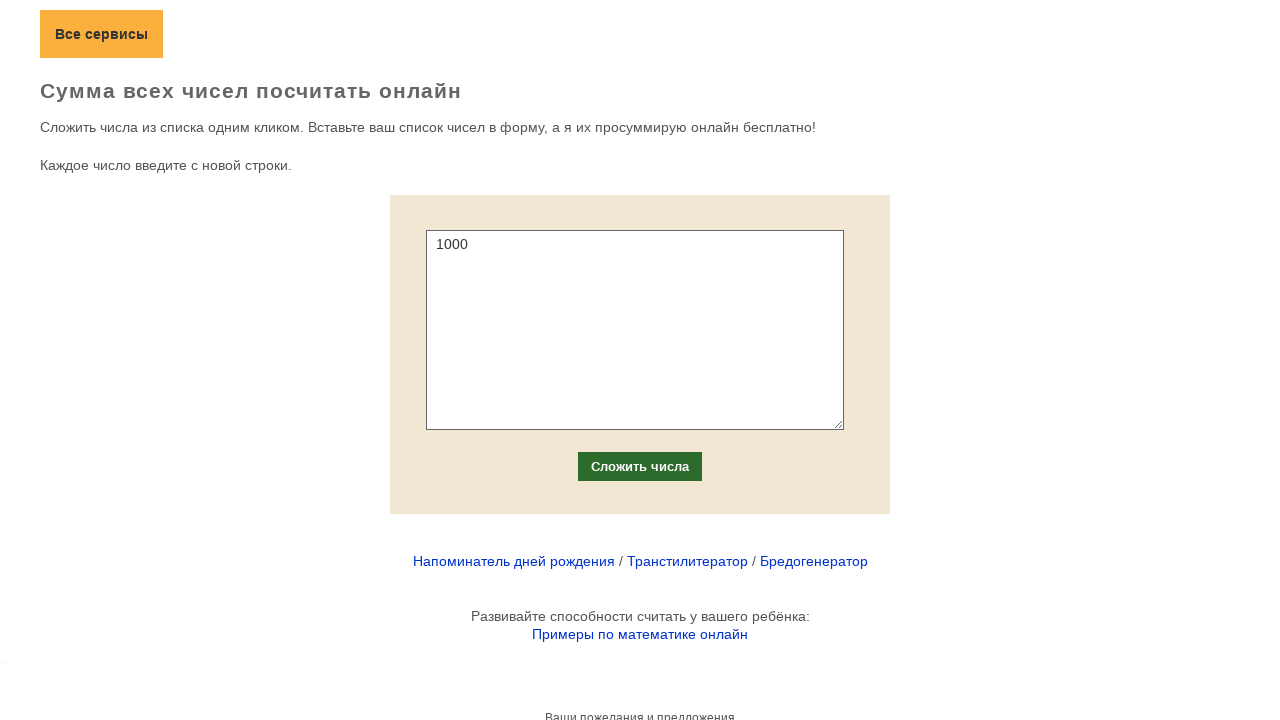

Waited for calculation of 1000 to process
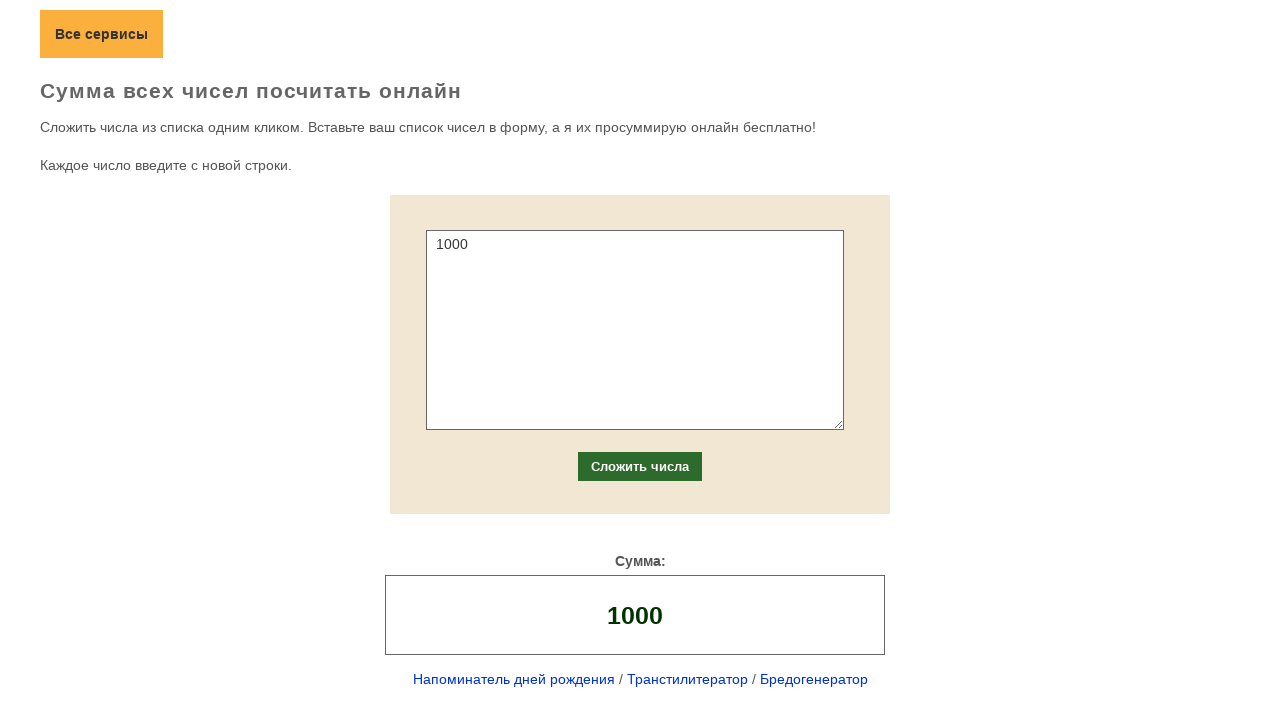

Filled input field with large number: 10000 on input[type='text'], input[type='number'], textarea
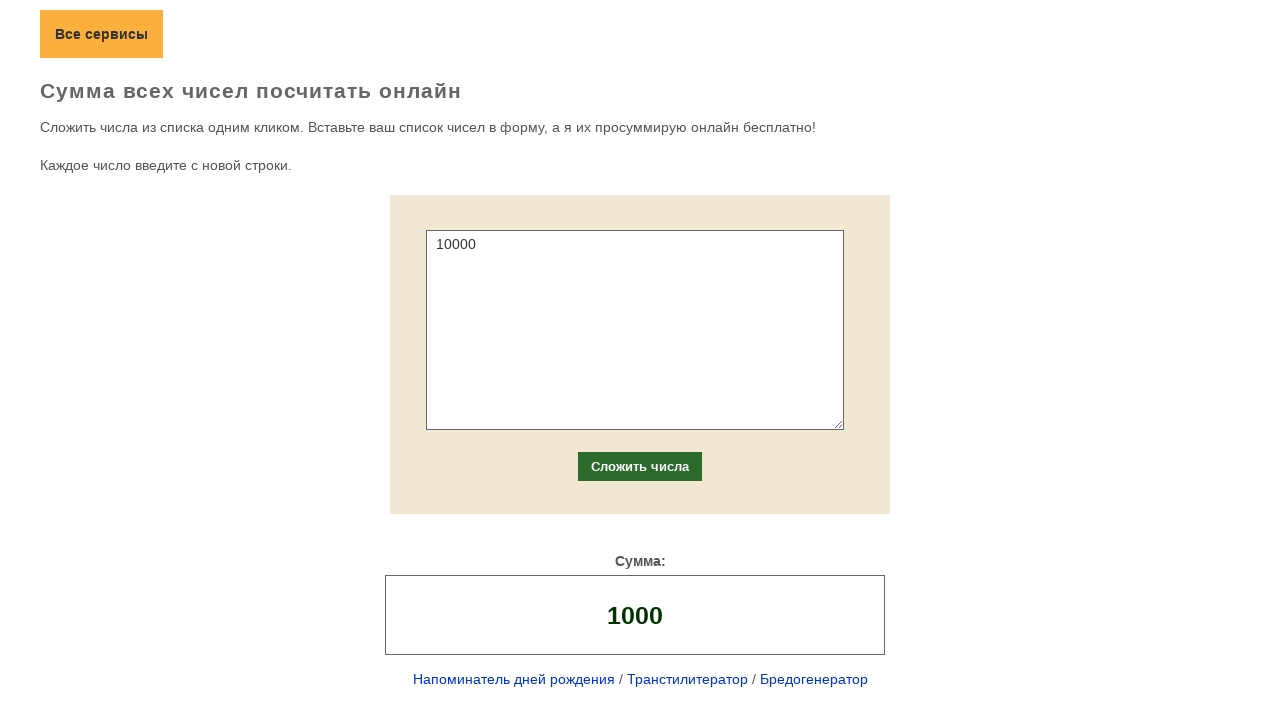

Clicked calculation button for value 10000 at (640, 466) on input[type='submit'], button[type='submit'], button, input[type='button']
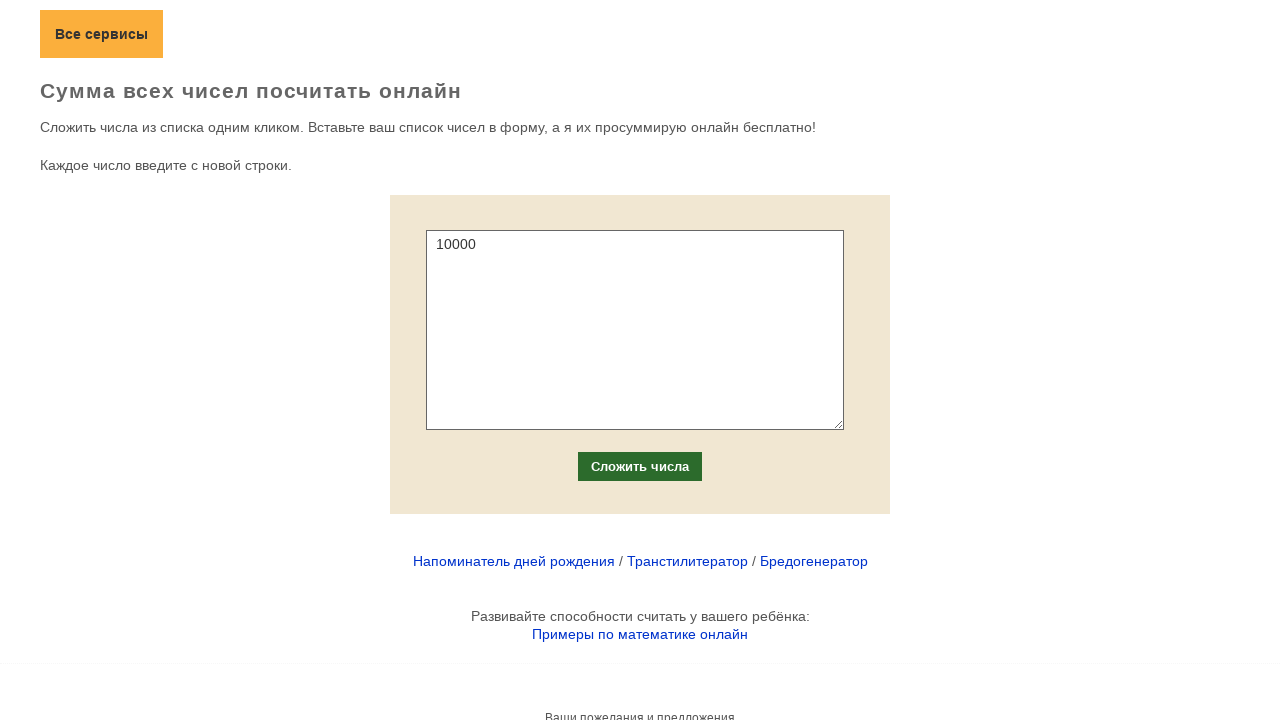

Waited for calculation of 10000 to process
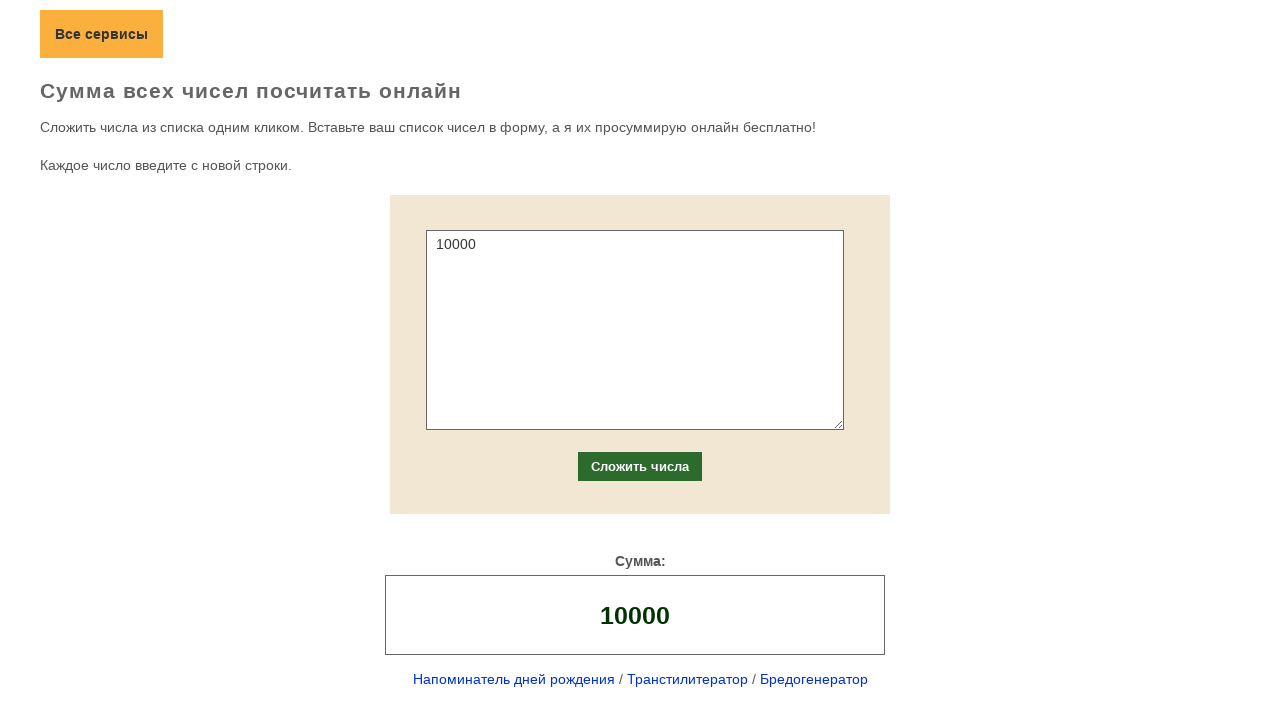

Filled input field with large number: 100000 on input[type='text'], input[type='number'], textarea
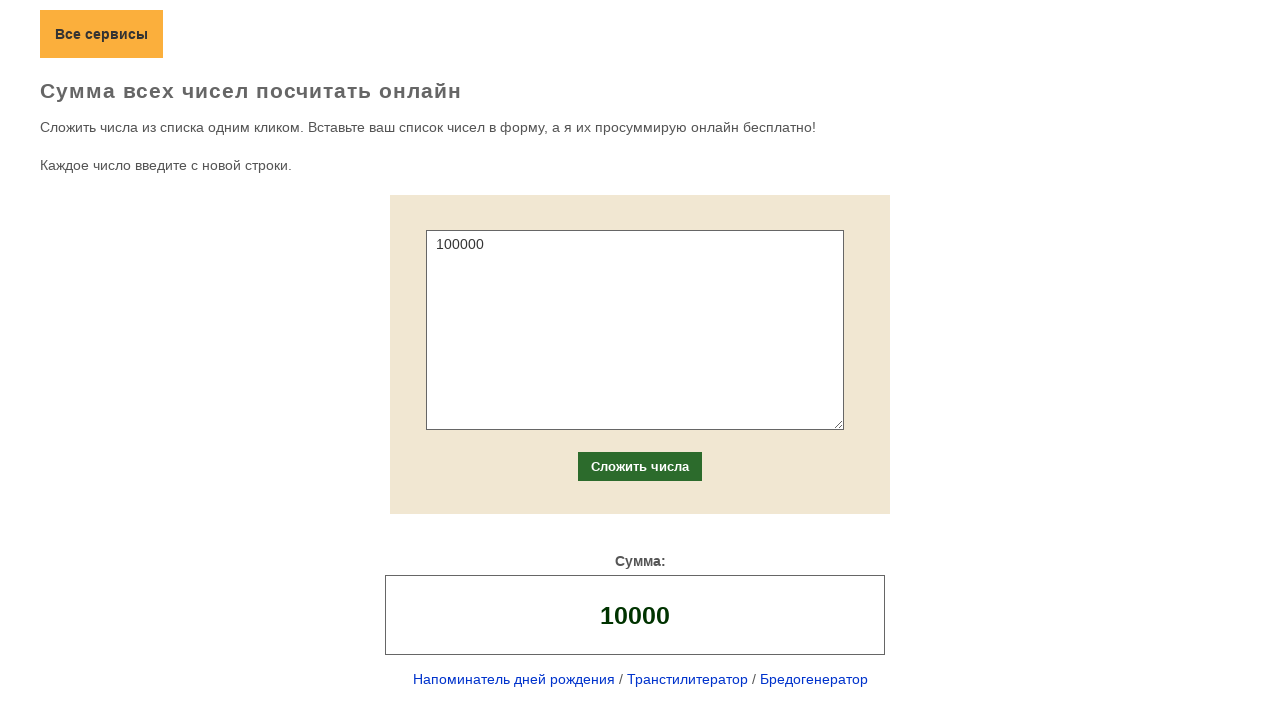

Clicked calculation button for value 100000 at (640, 466) on input[type='submit'], button[type='submit'], button, input[type='button']
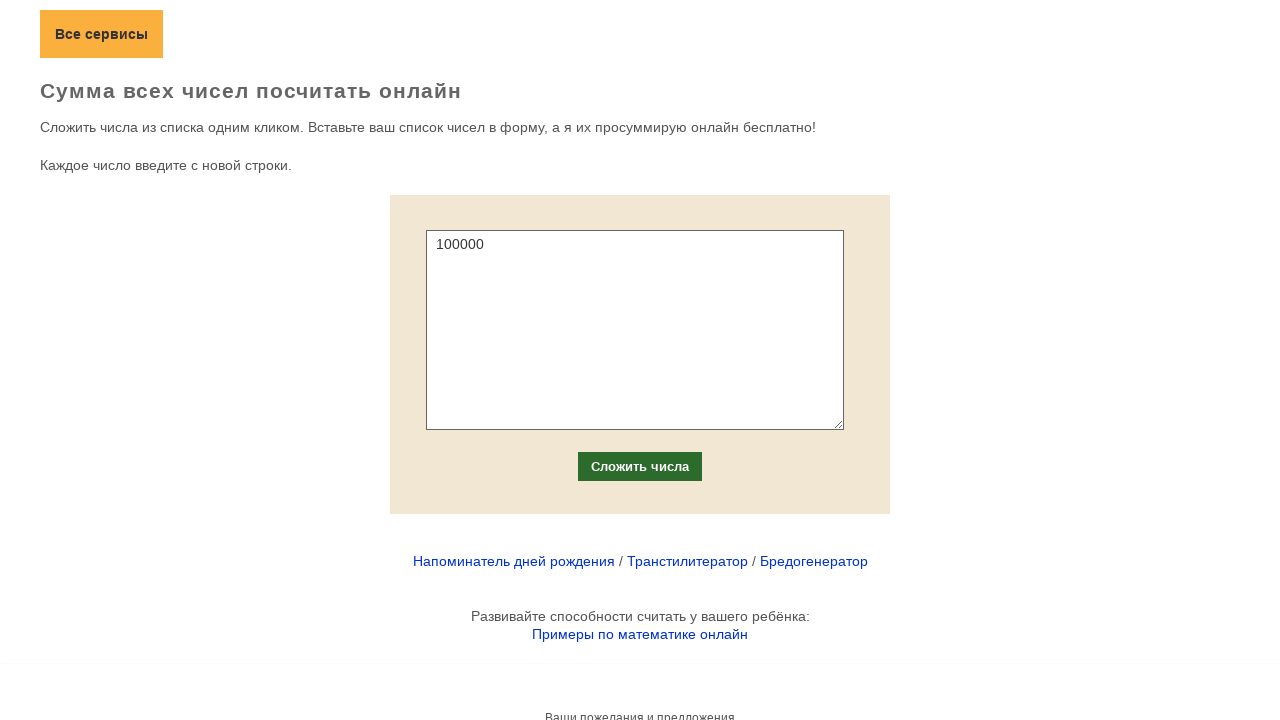

Waited for calculation of 100000 to process
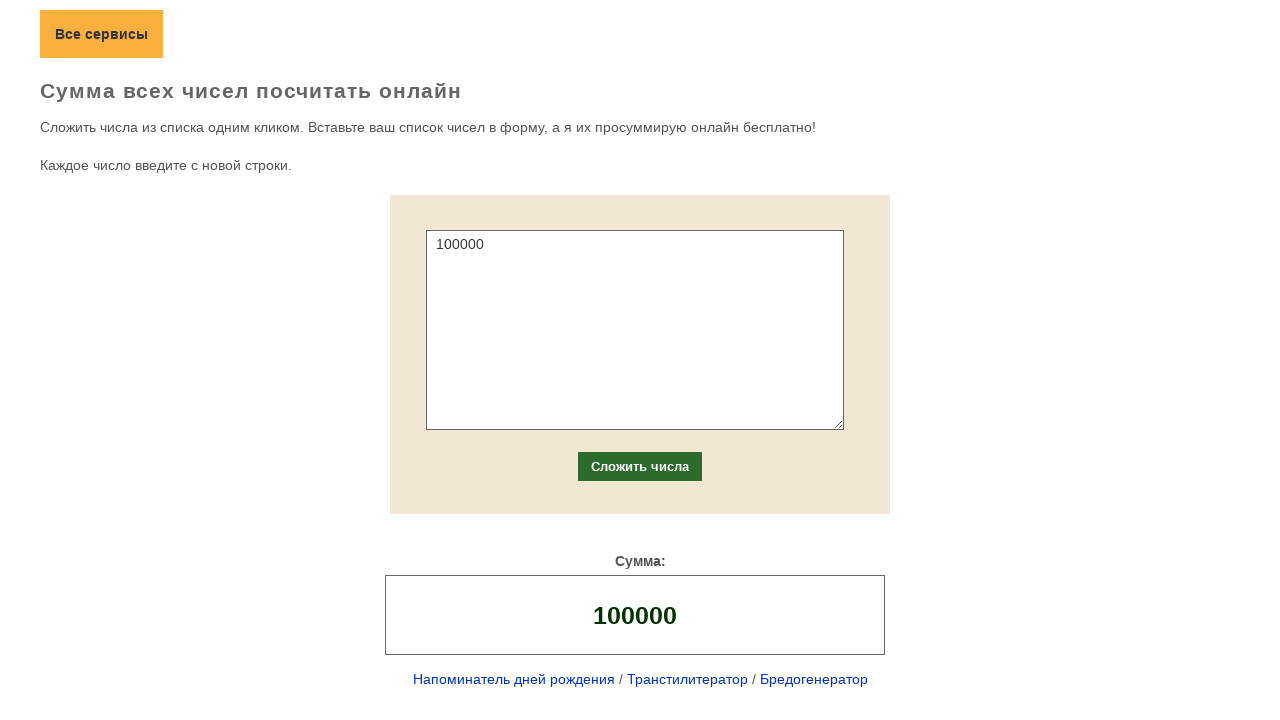

Filled input field with very large number: 9876543210 on input[type='text'], input[type='number'], textarea
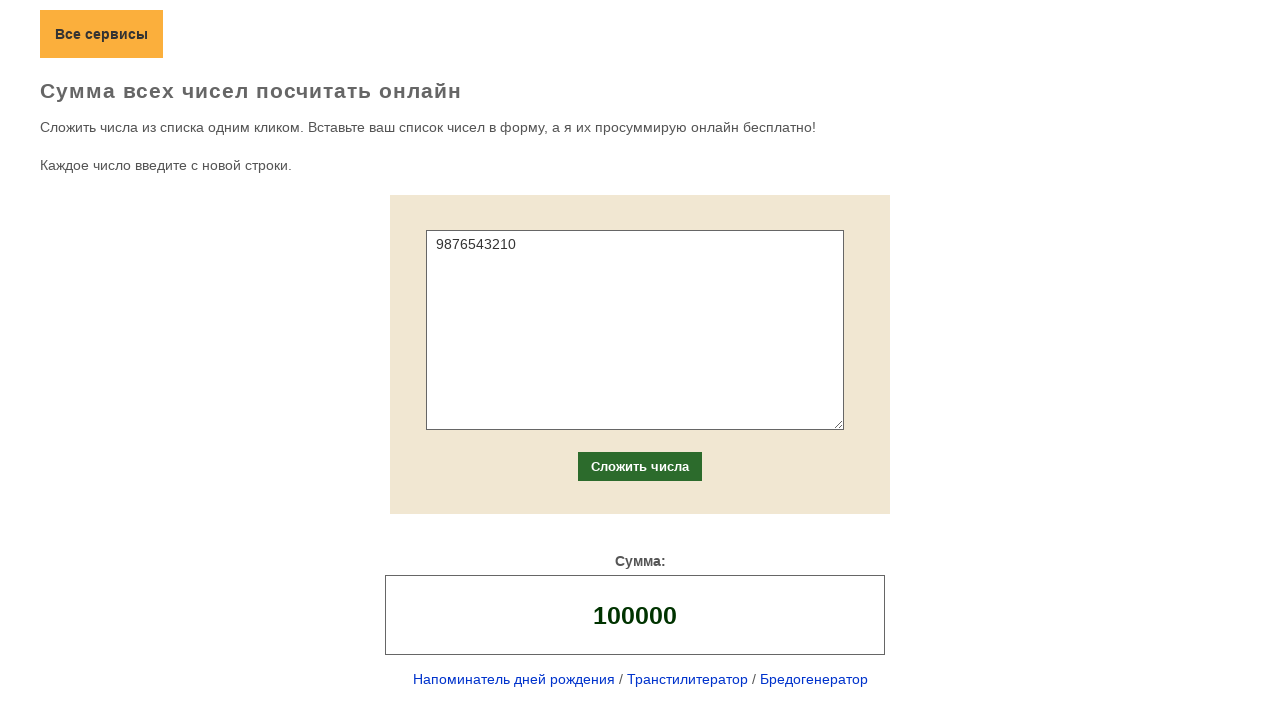

Clicked calculation button for final large number test at (640, 466) on input[type='submit'], button[type='submit'], button, input[type='button']
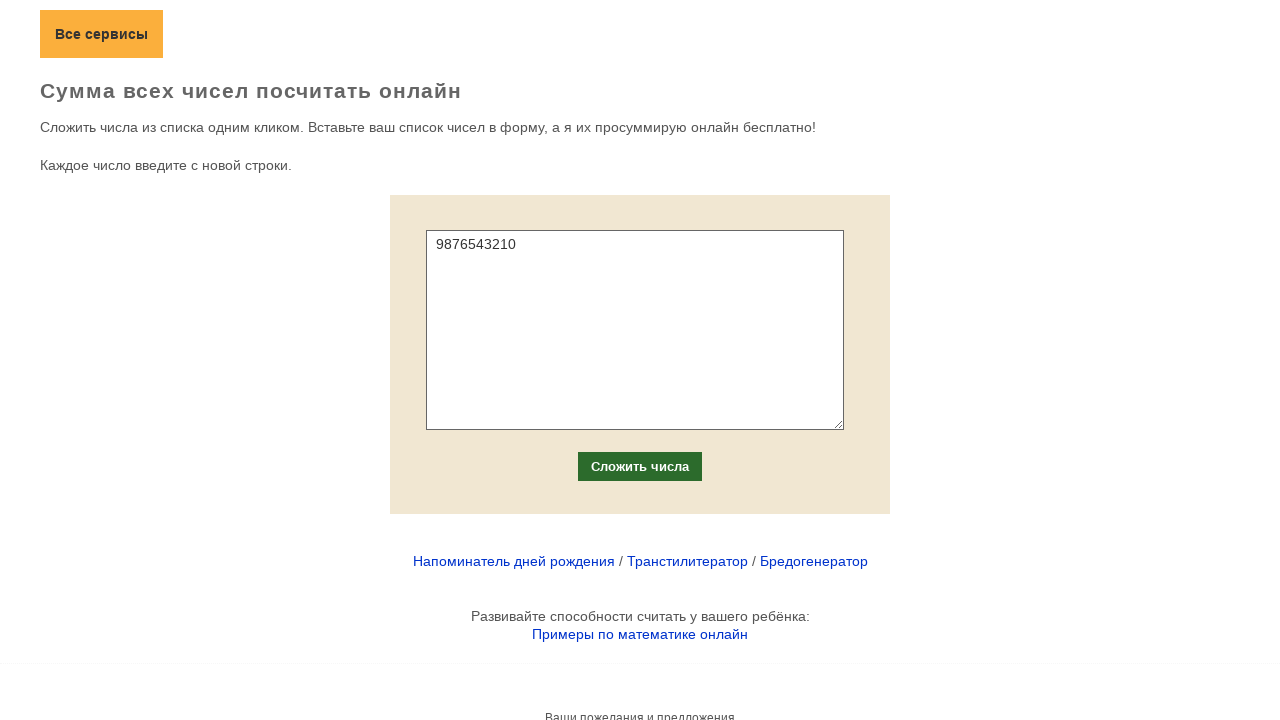

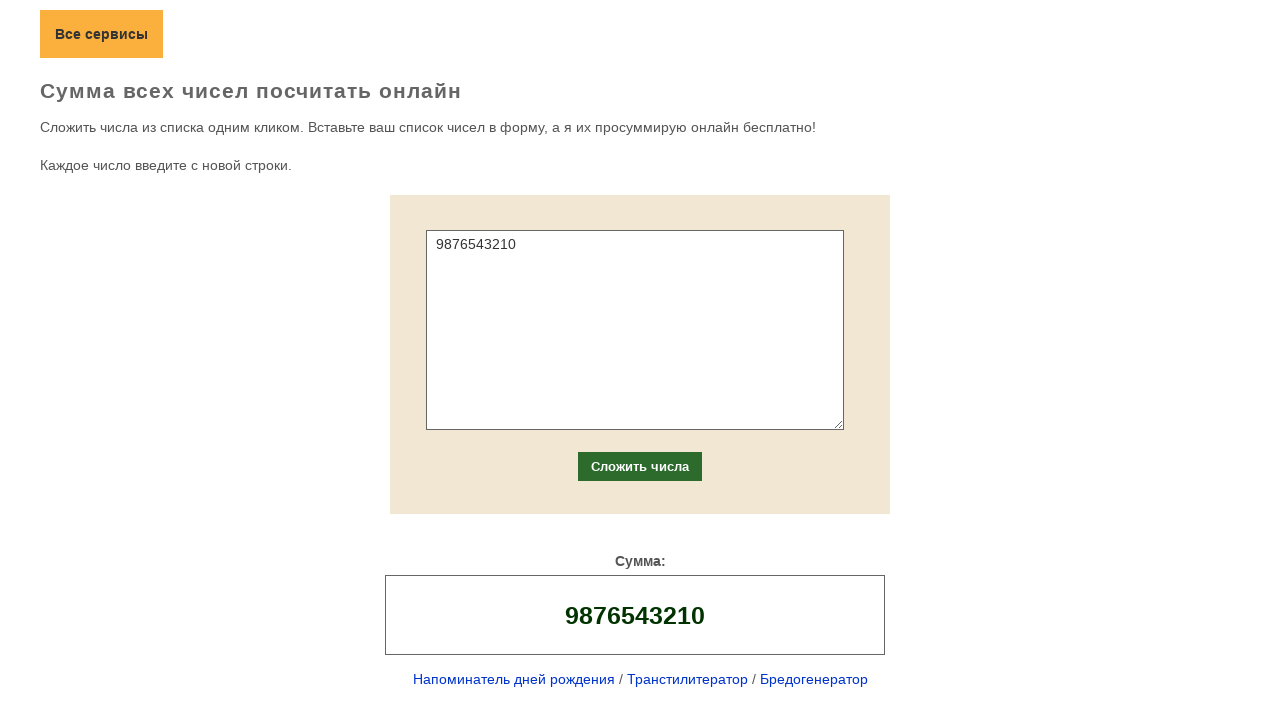